Tests drag and drop functionality by dragging an element and dropping it onto a target area

Starting URL: http://sahitest.com/demo/dragDropMooTools.htm

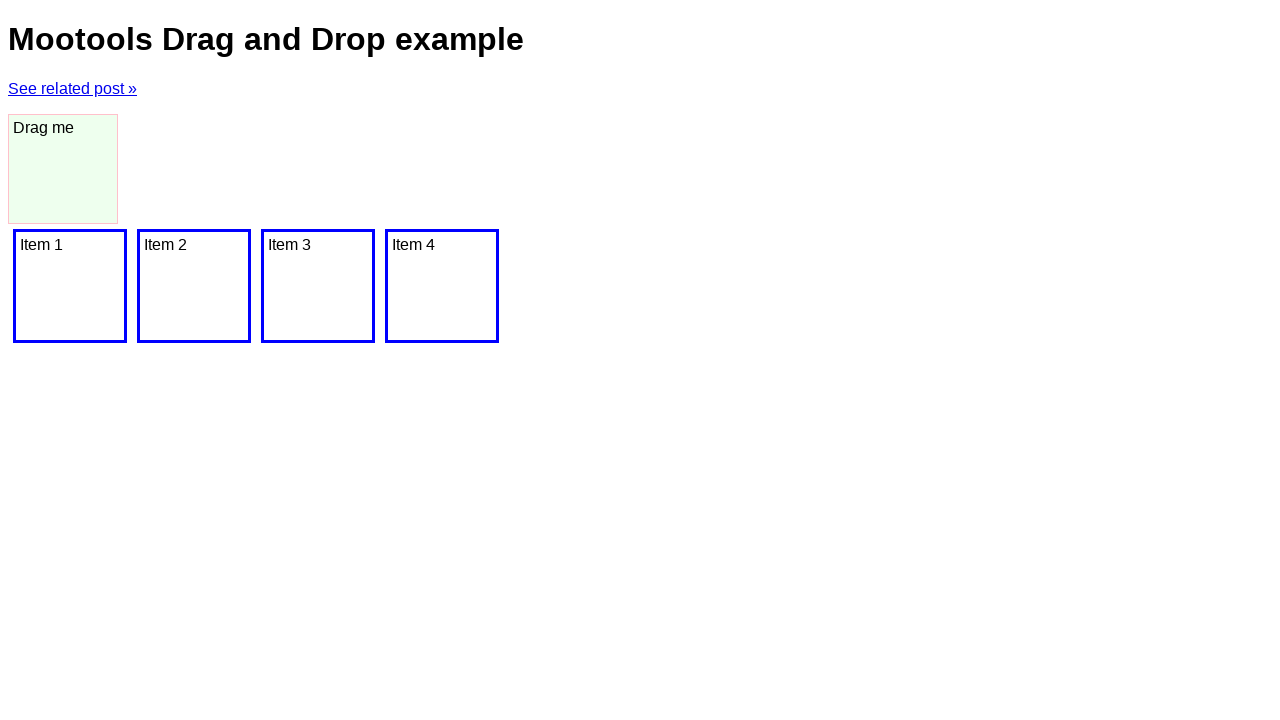

Located dragger element with ID 'dragger'
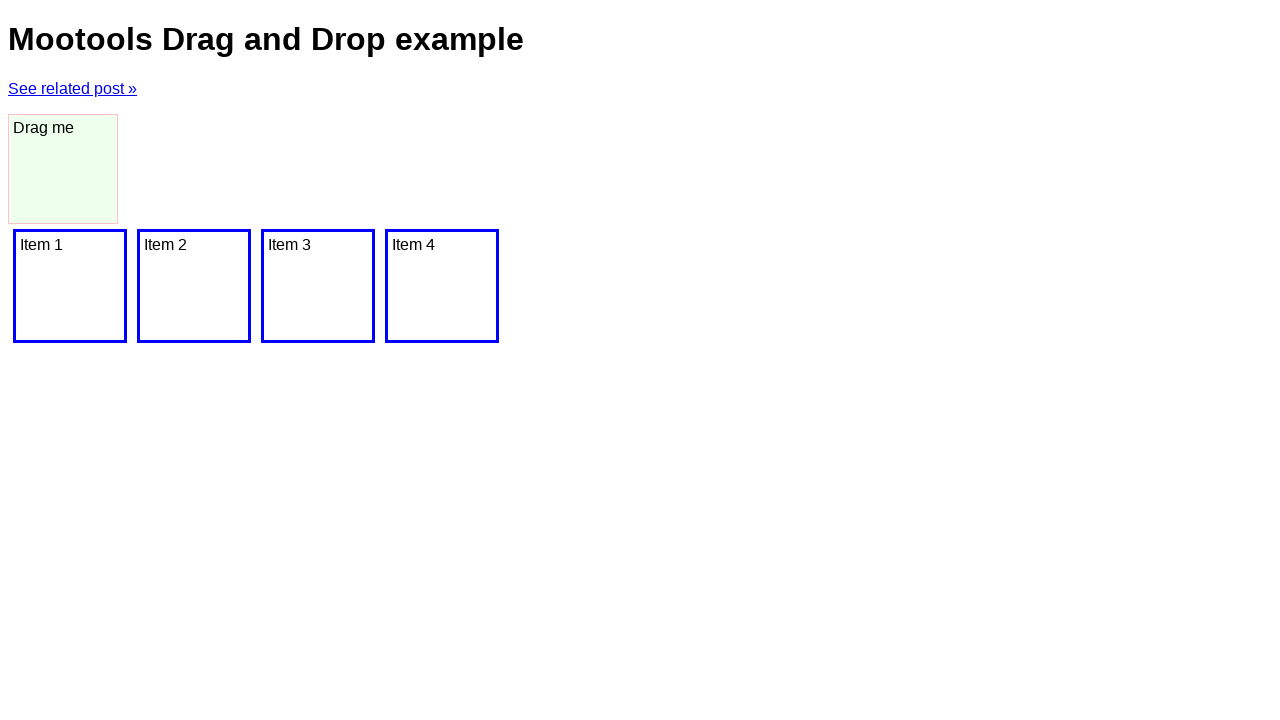

Located drop target element using XPath
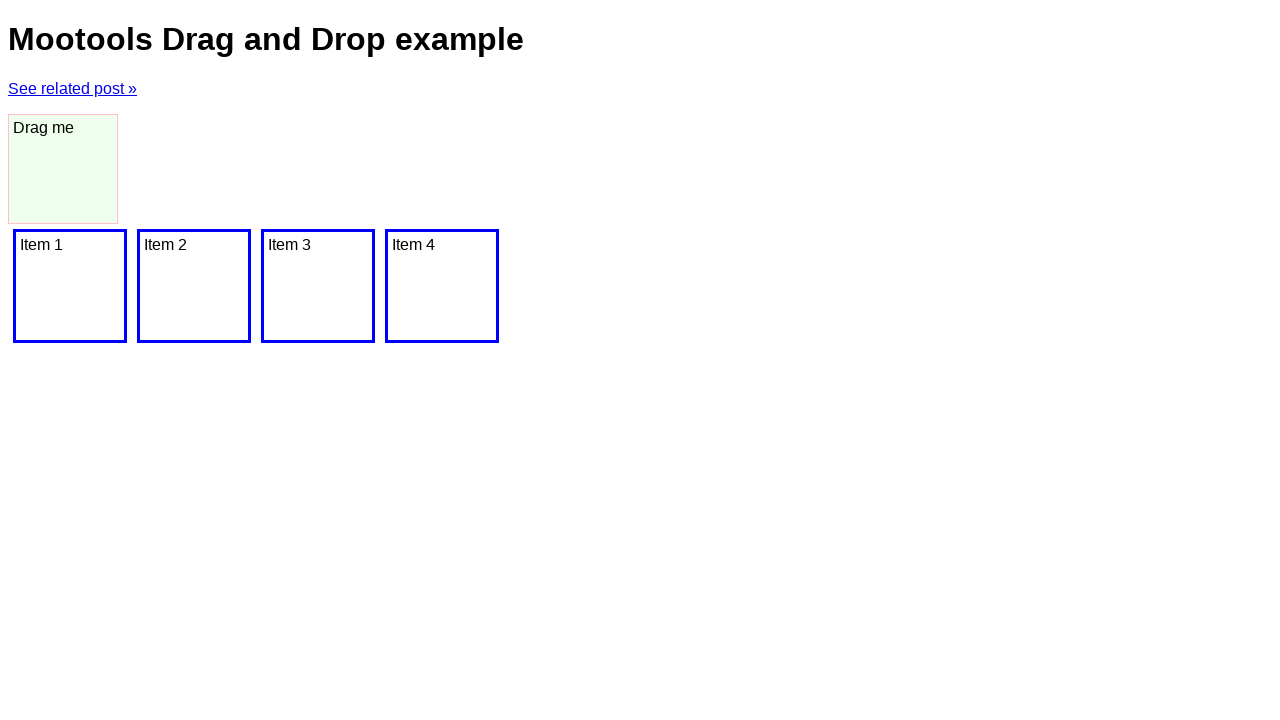

Dragged dragger element to drop target at (70, 286)
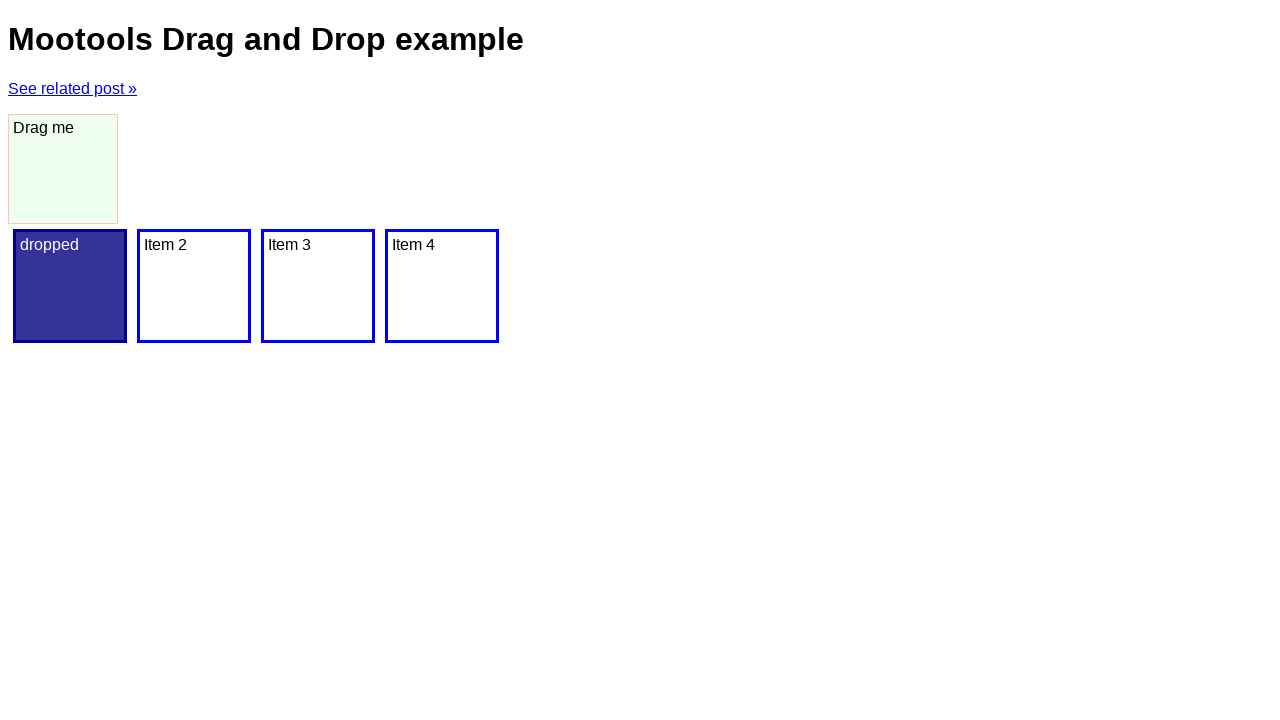

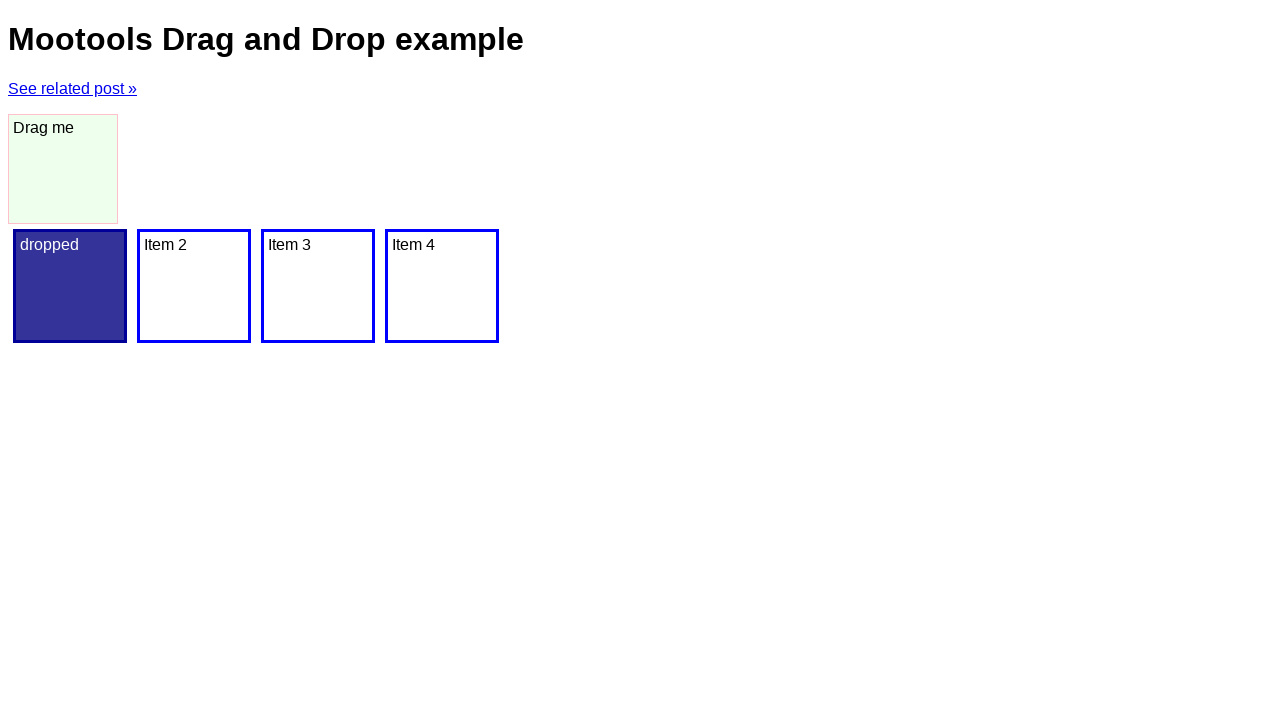